Tests interaction with nested iframes by filling form fields in a parent frame and its child frame, demonstrating frame navigation and element interaction within frames.

Starting URL: https://letcode.in/frame

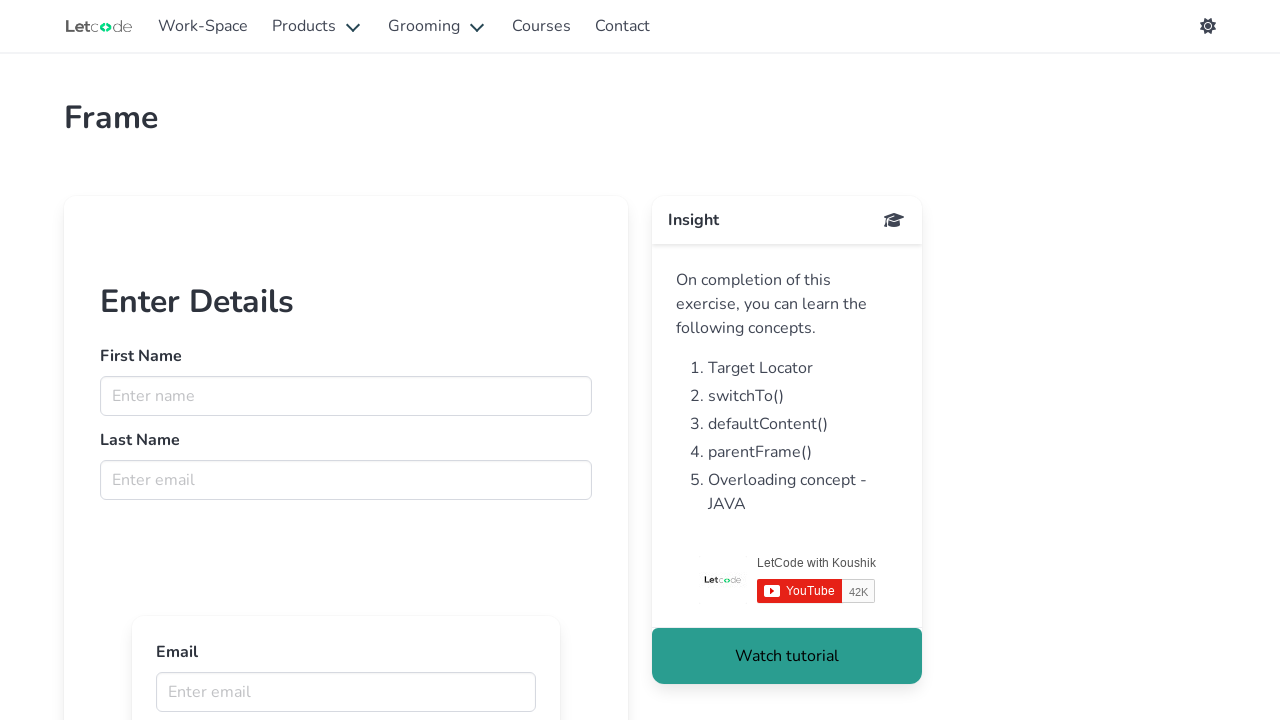

Retrieved main frame 'firstFr'
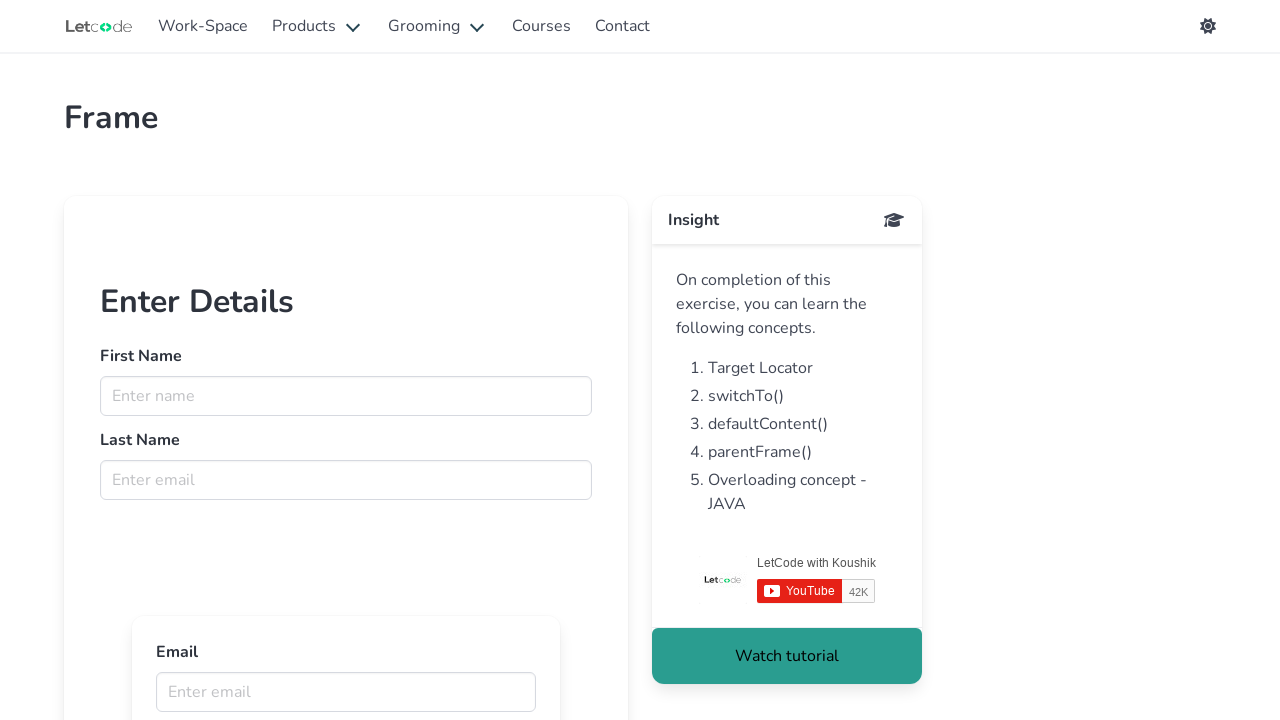

Filled first name field with 'Deepak' in parent frame on input[name='fname']
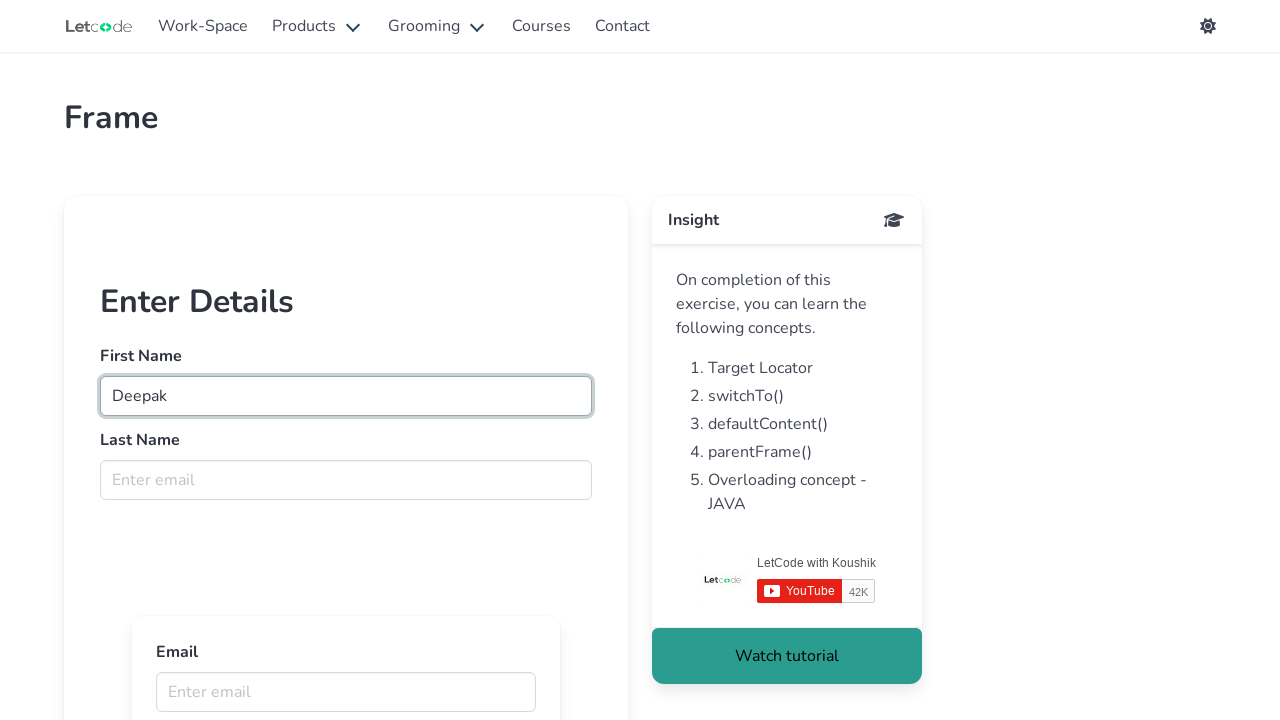

Filled last name field with 'Kamboj' in parent frame on input[name='lname']
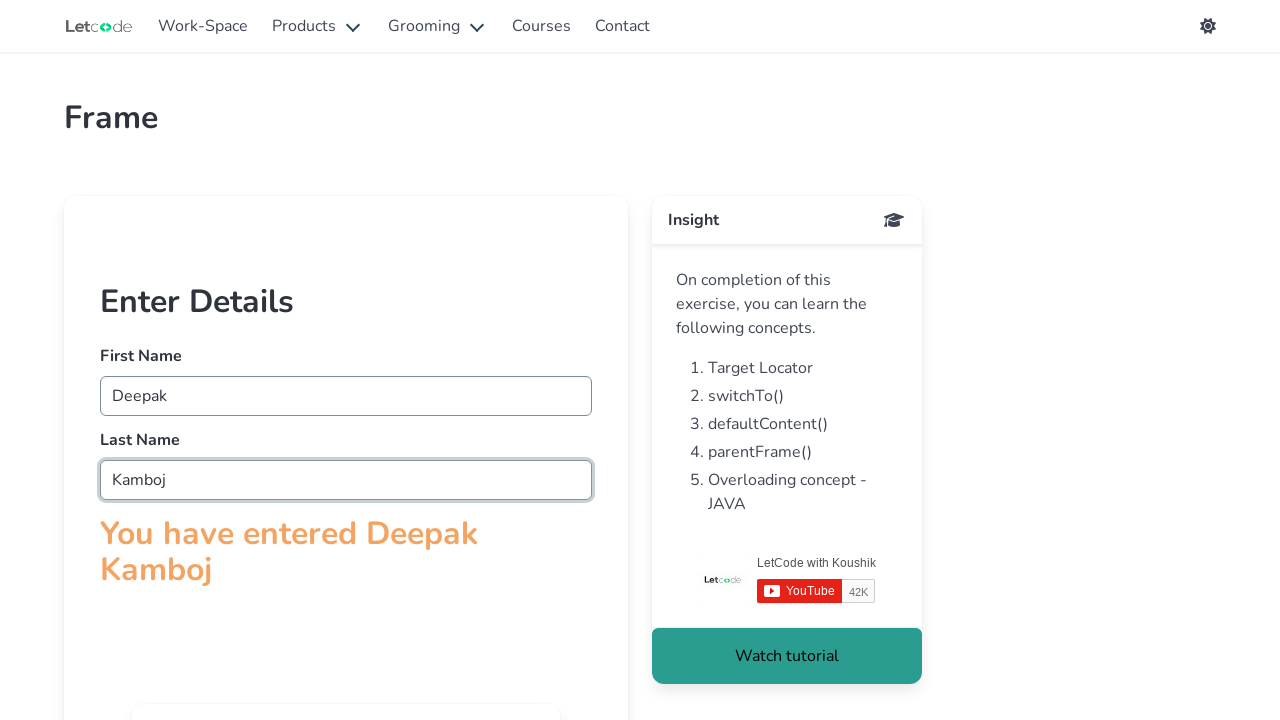

Retrieved child frames from parent frame
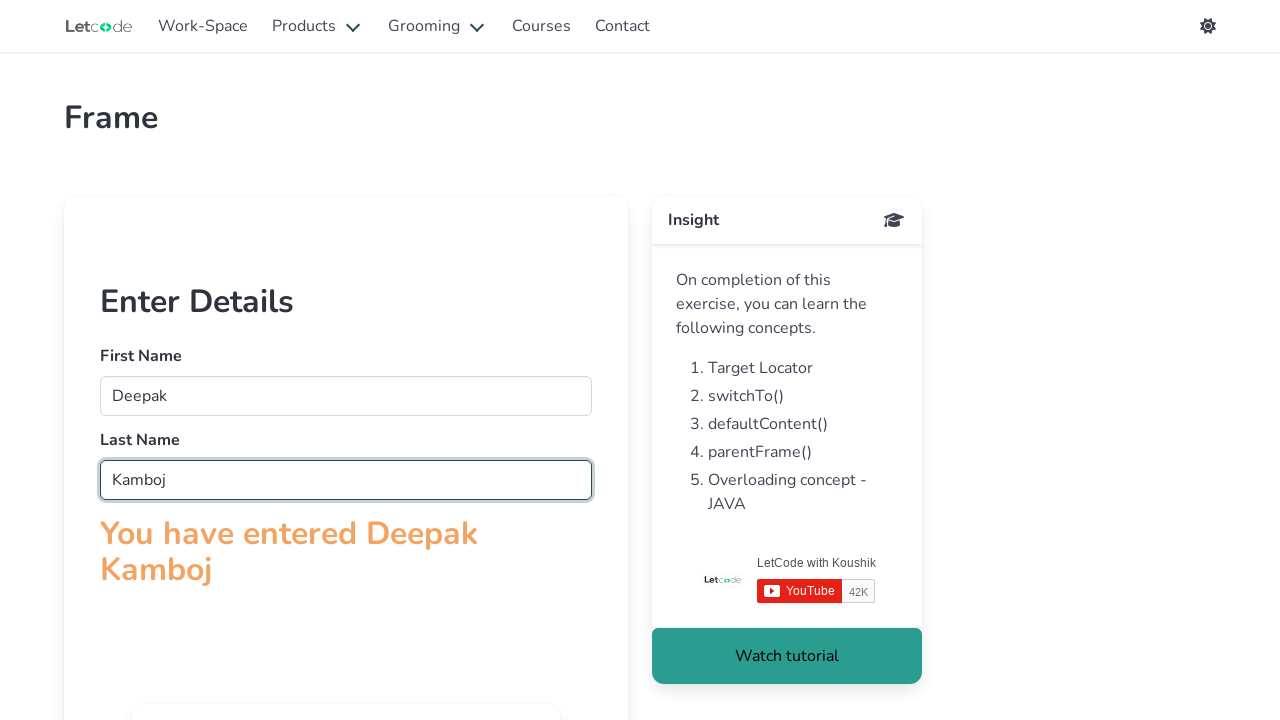

Filled email field with 'deepakkamboj@gmail.com' in child frame on input[name='email']
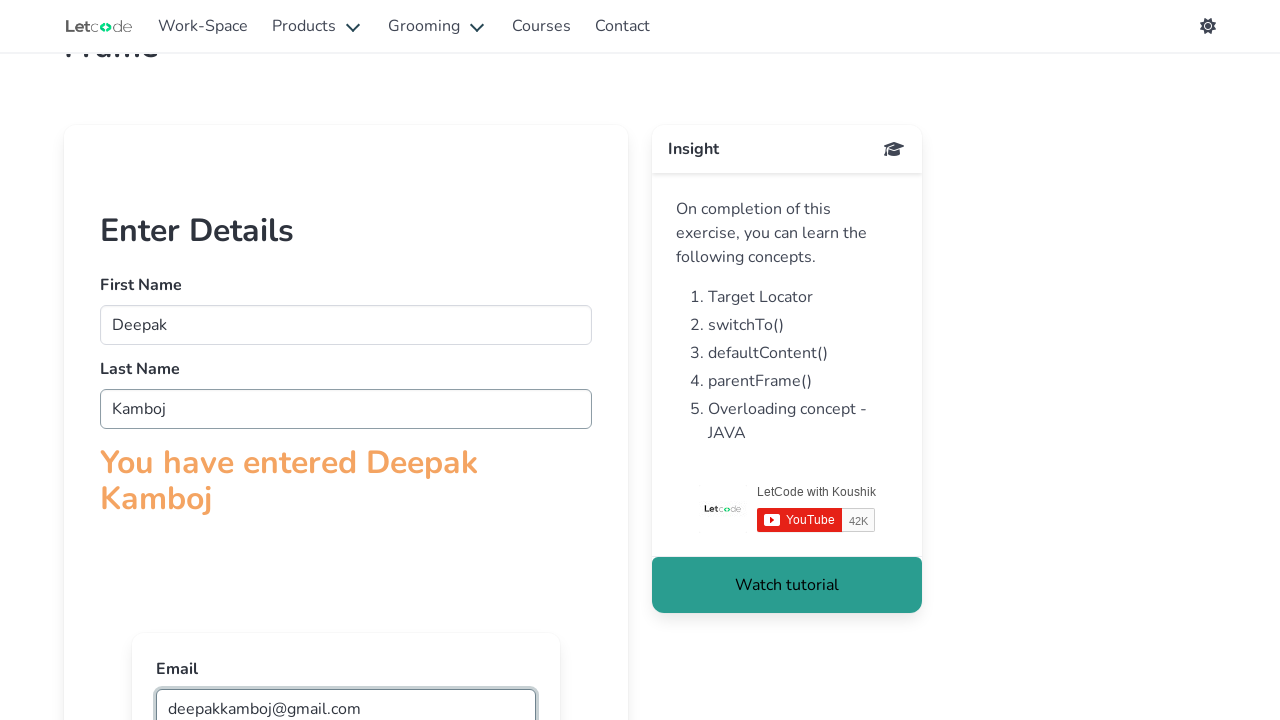

Retrieved parent frame reference from child frame
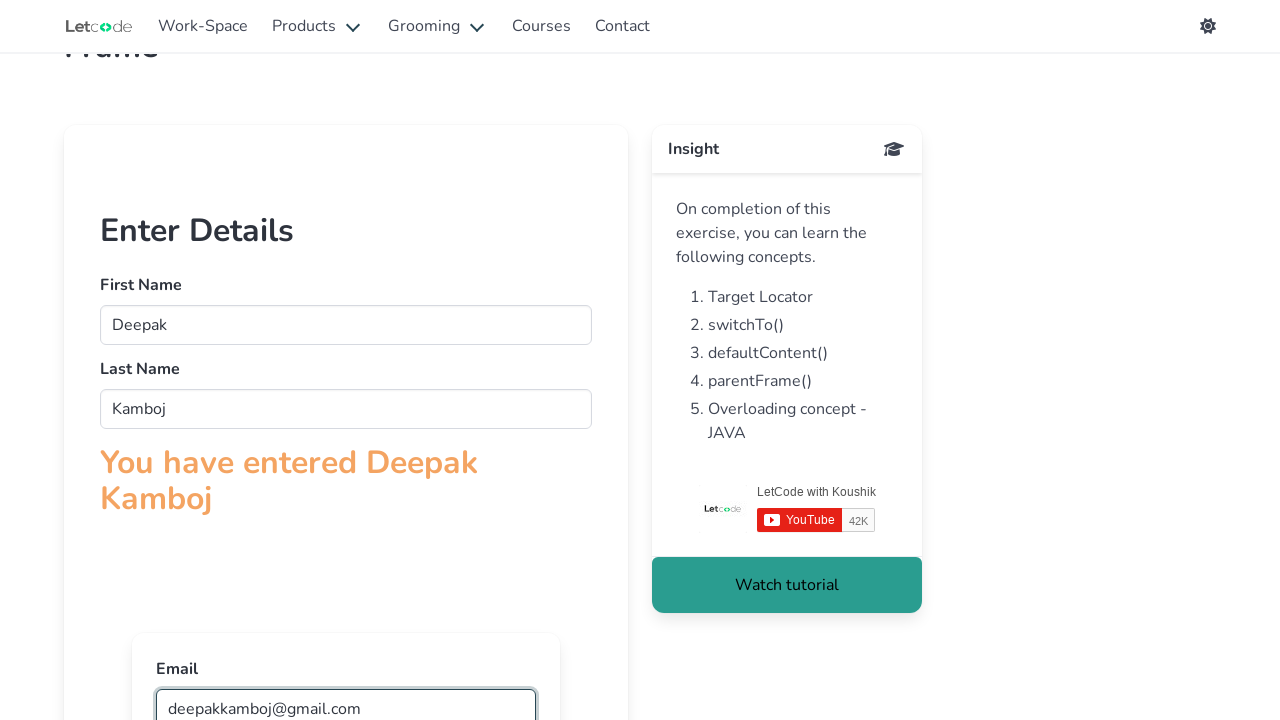

Updated last name field to 'Youtube' in parent frame on input[name='lname']
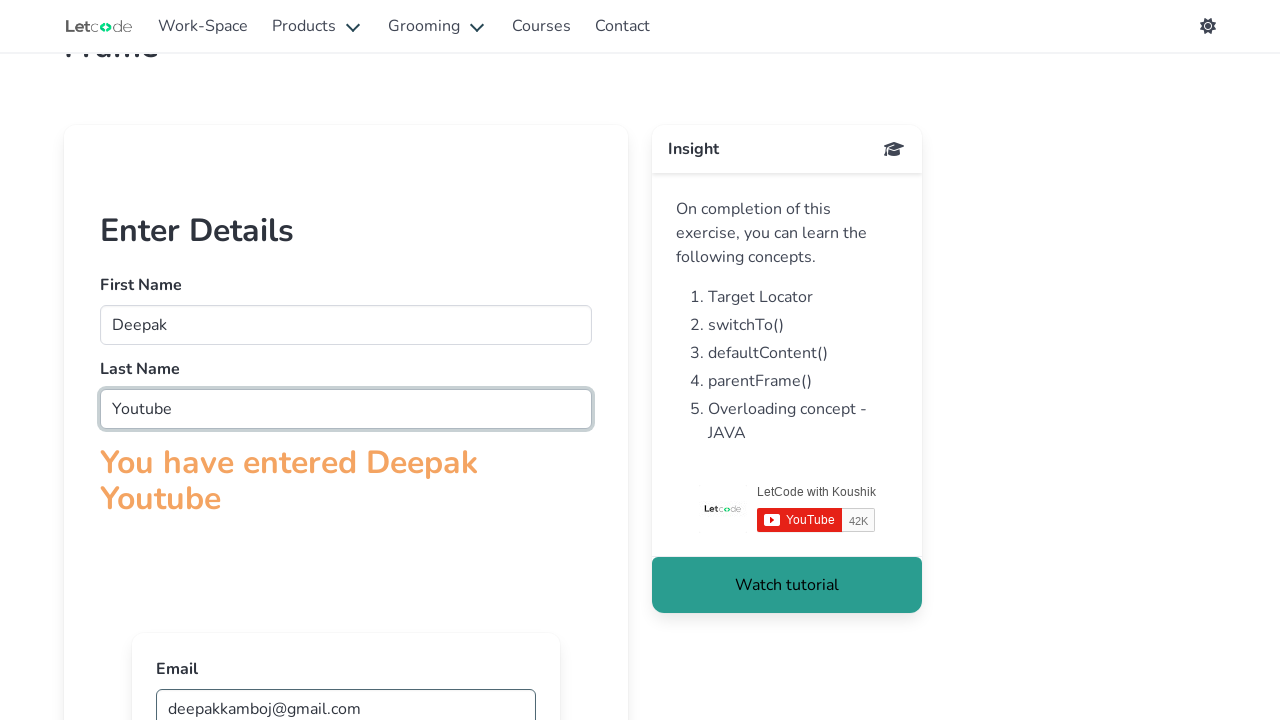

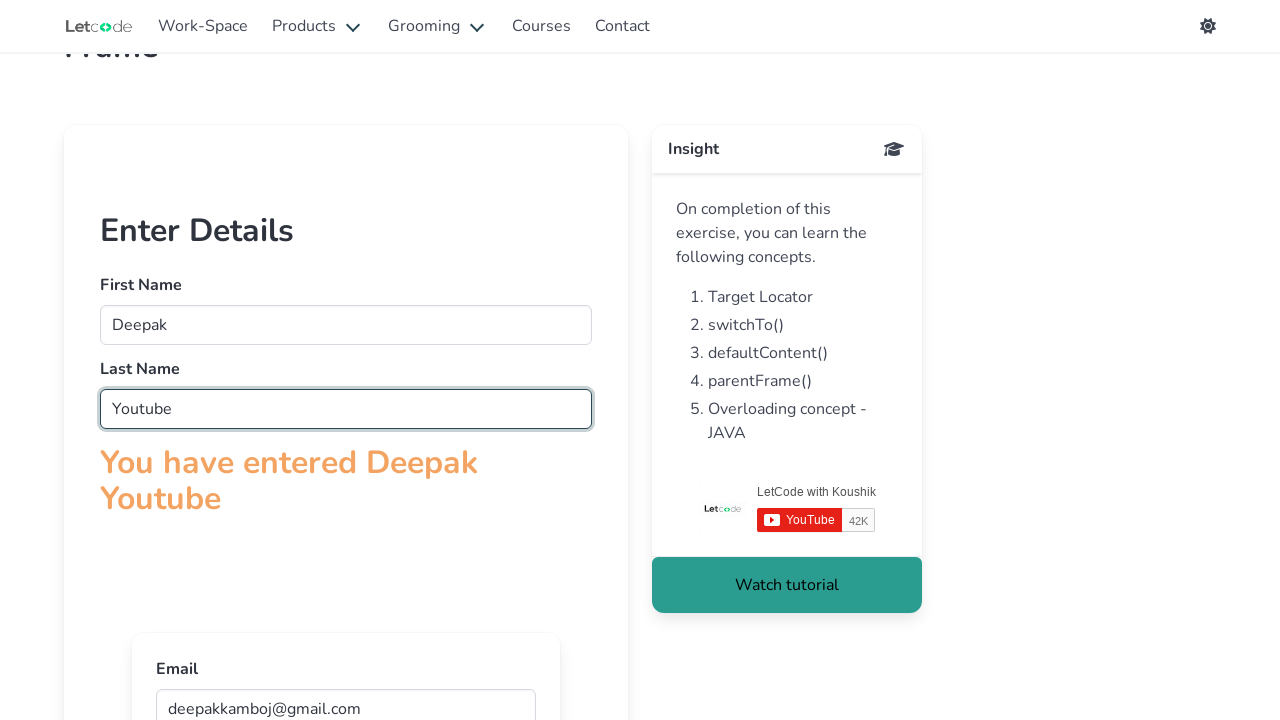